Tests selecting and then deselecting multiple options from a multi-select dropdown

Starting URL: https://letcode.in/dropdowns

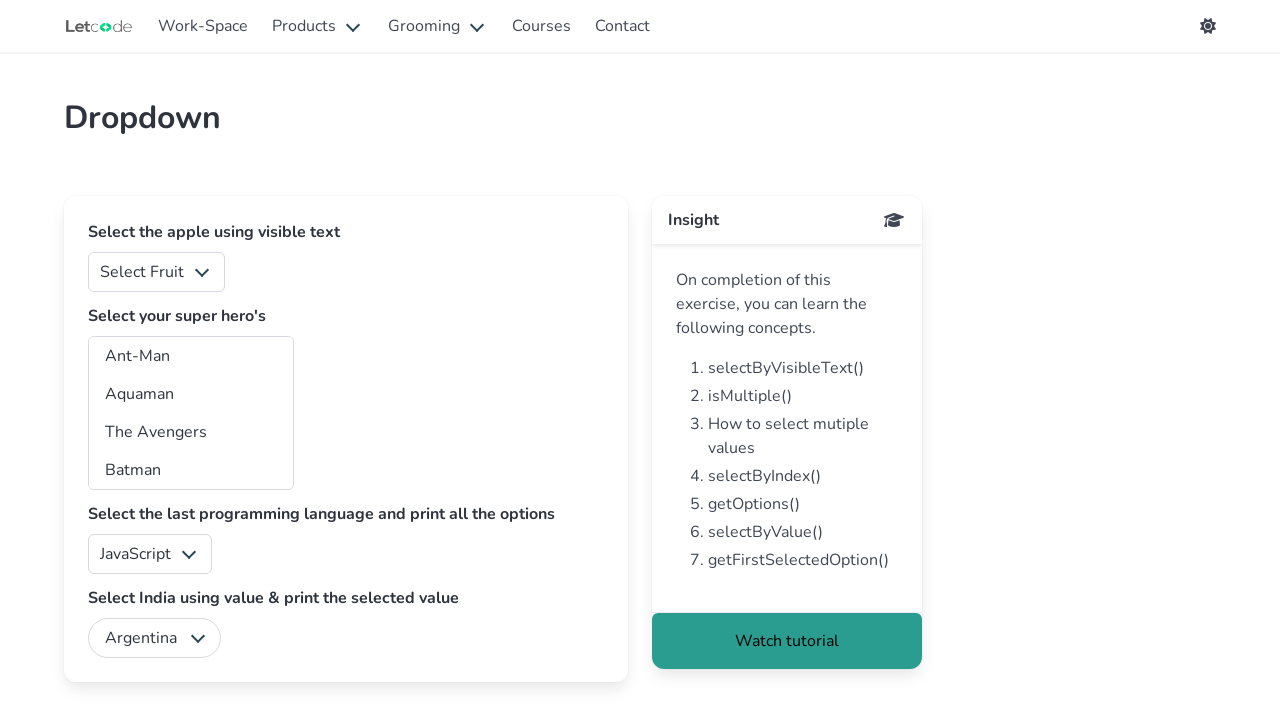

Multi-select dropdown element loaded
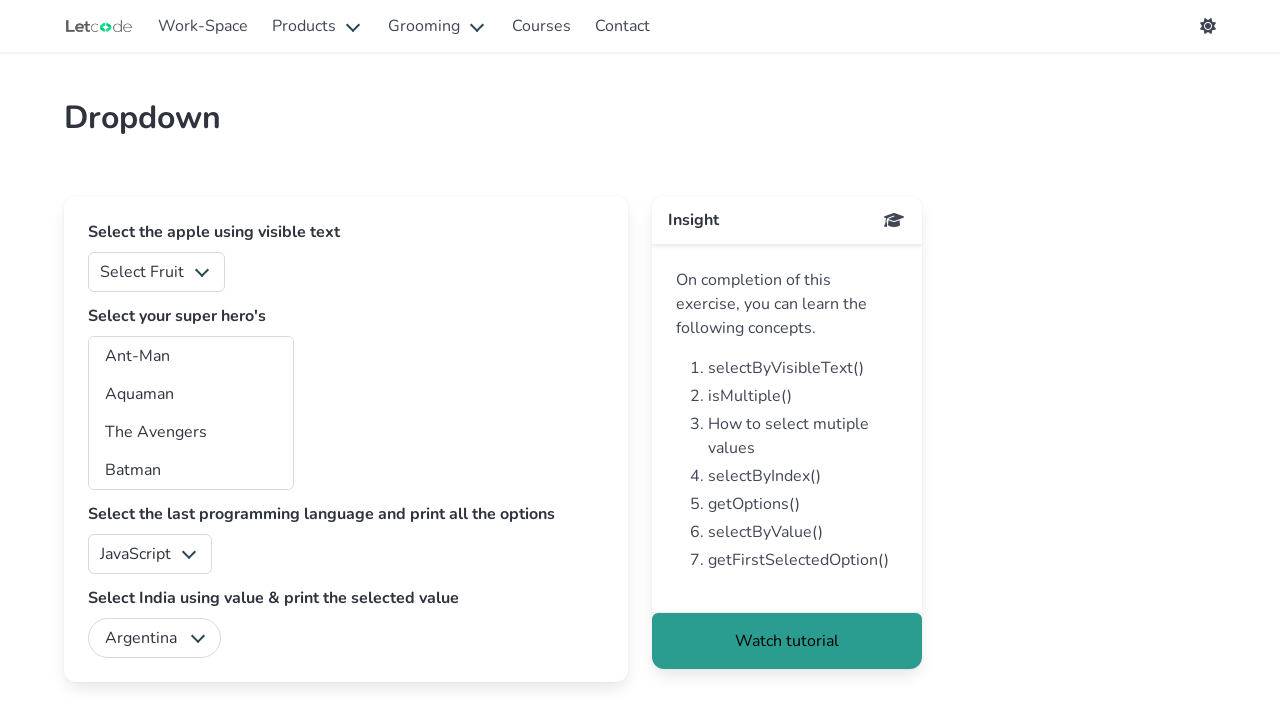

Selected first option by index on #superheros
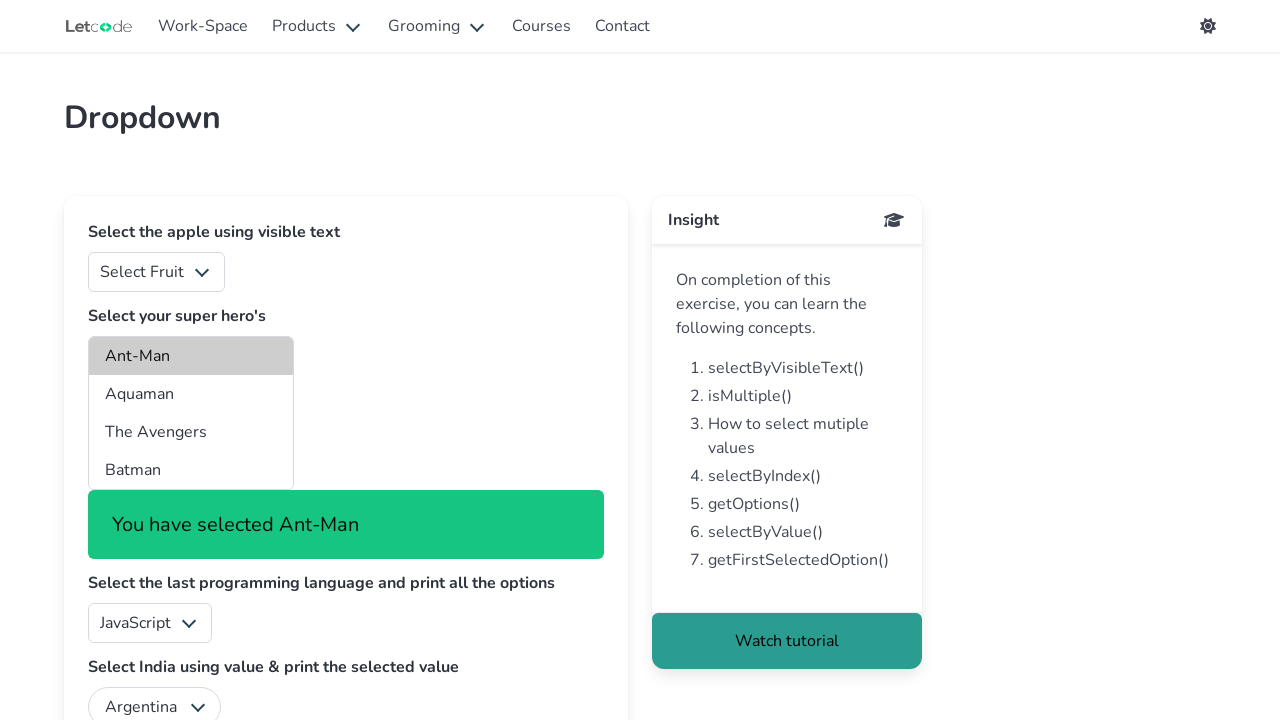

Selected option with value 'aq' on #superheros
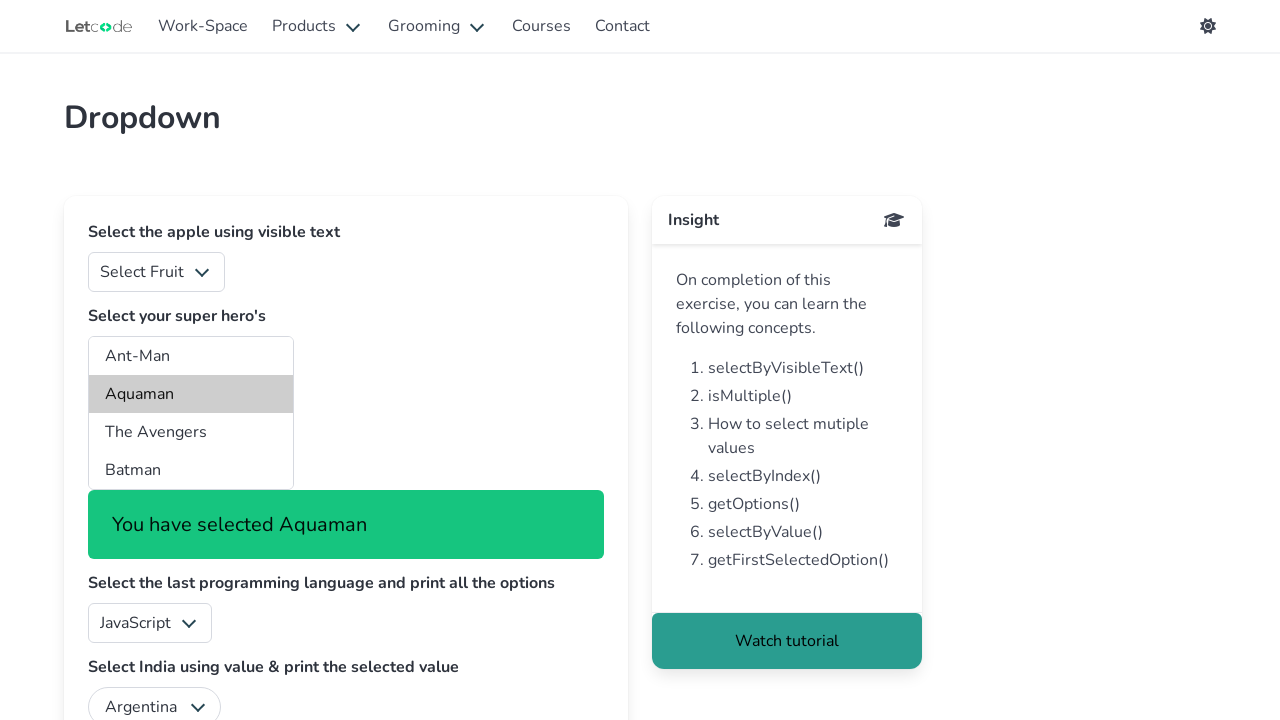

Selected 'The Avengers' option by label on #superheros
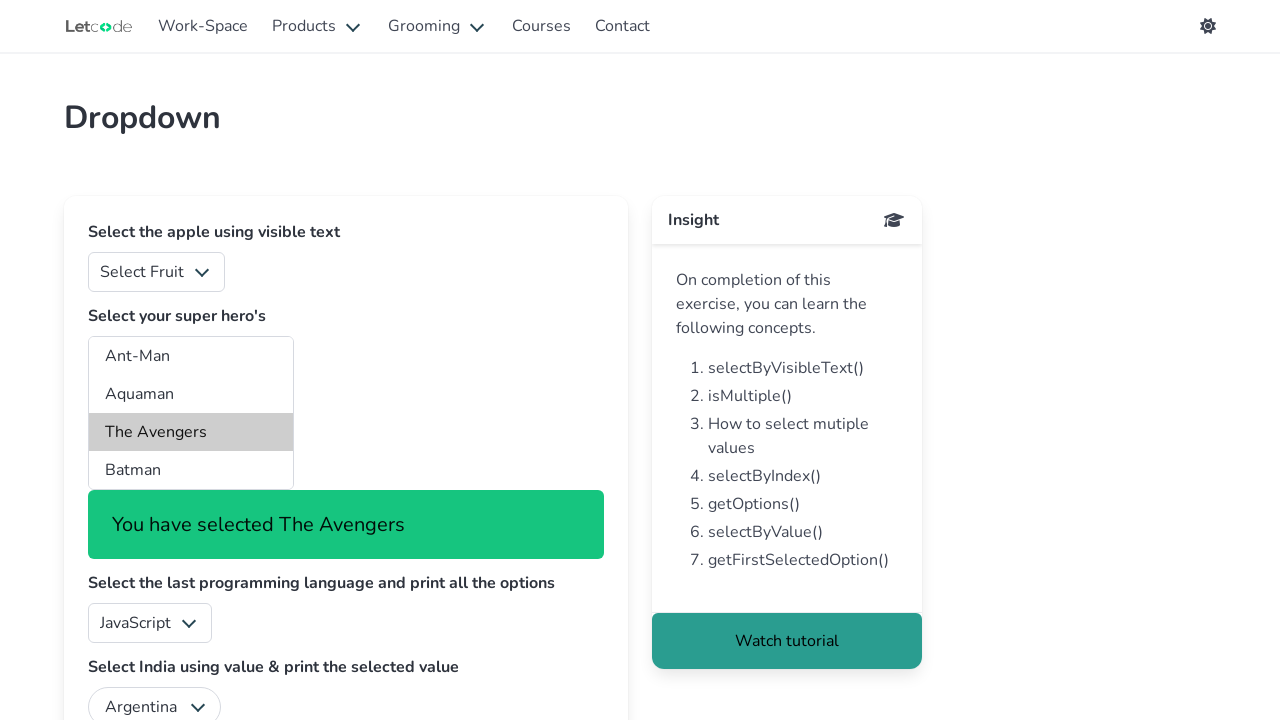

Deselected all options from multi-select dropdown
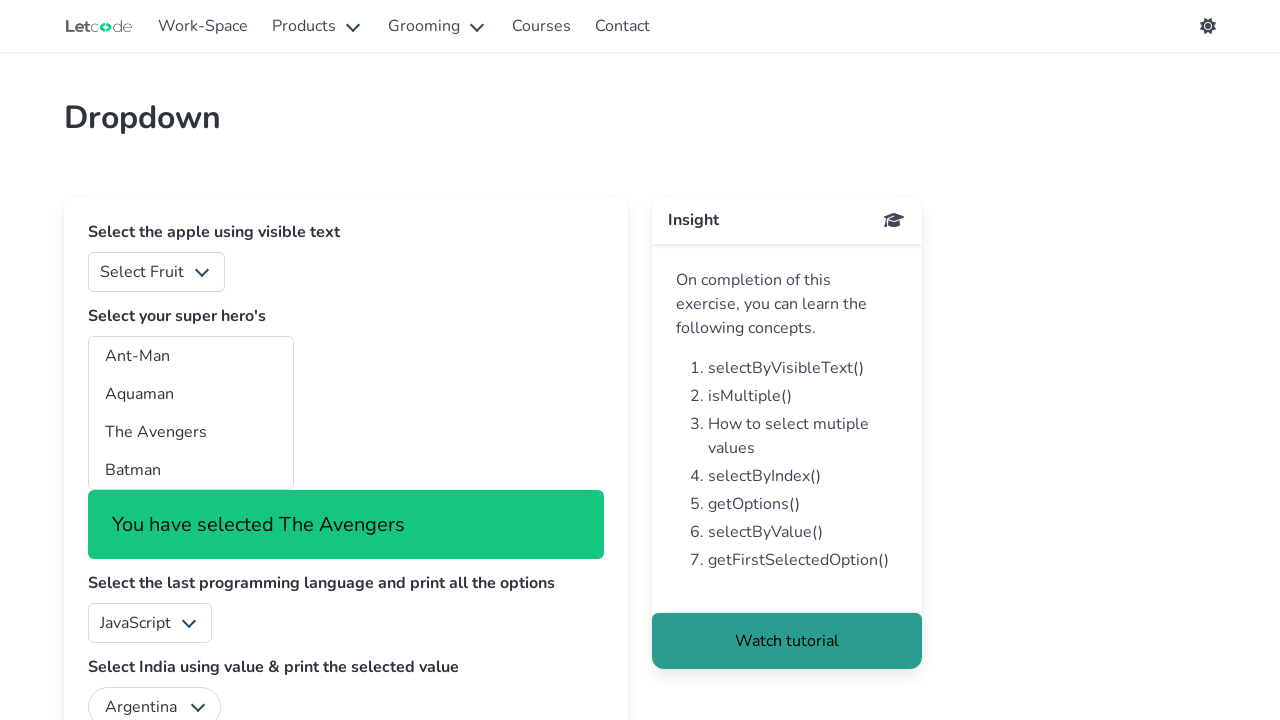

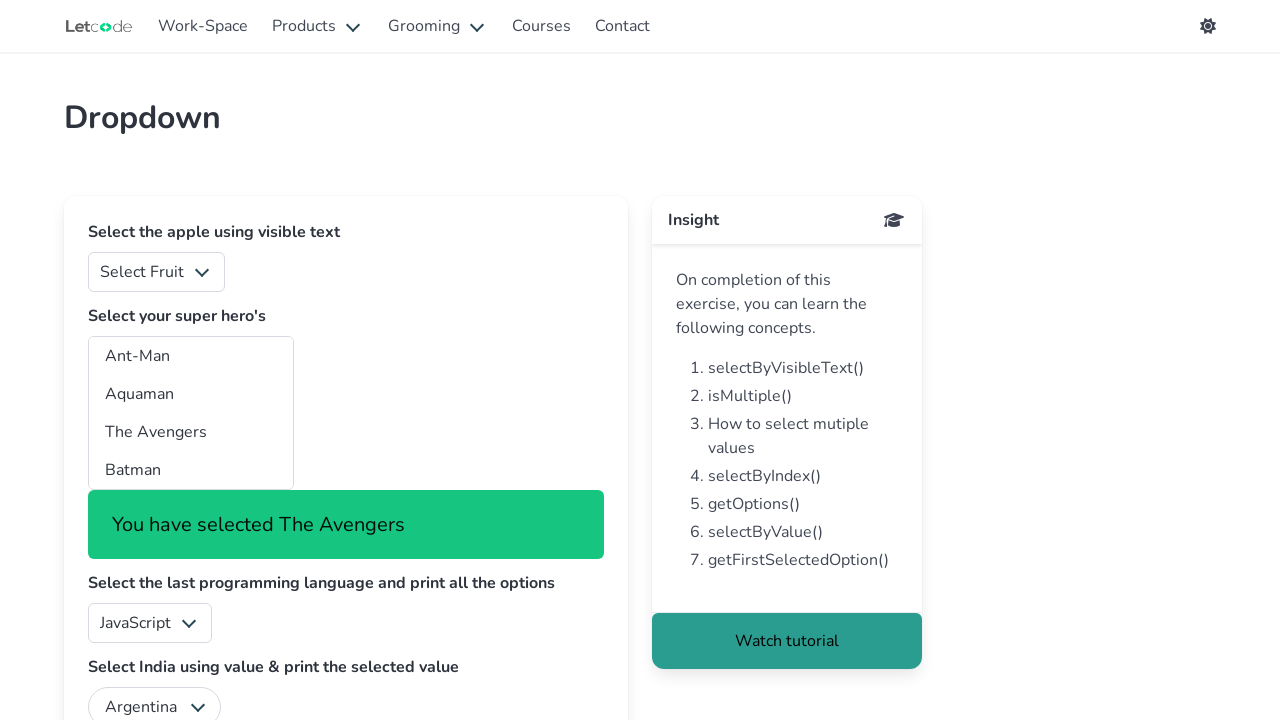